Navigates to Rahul Shetty Academy homepage and verifies the page loads by checking the title and URL are accessible

Starting URL: https://rahulshettyacademy.com/#/index

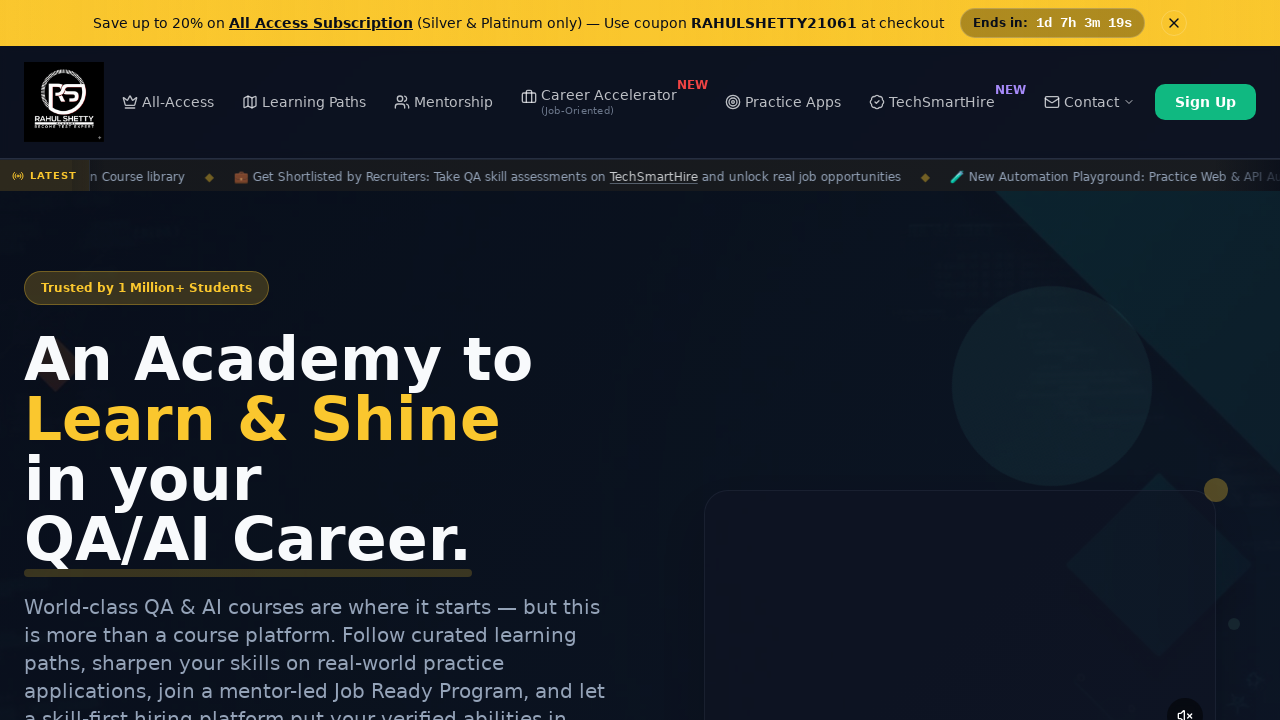

Navigated to Rahul Shetty Academy homepage
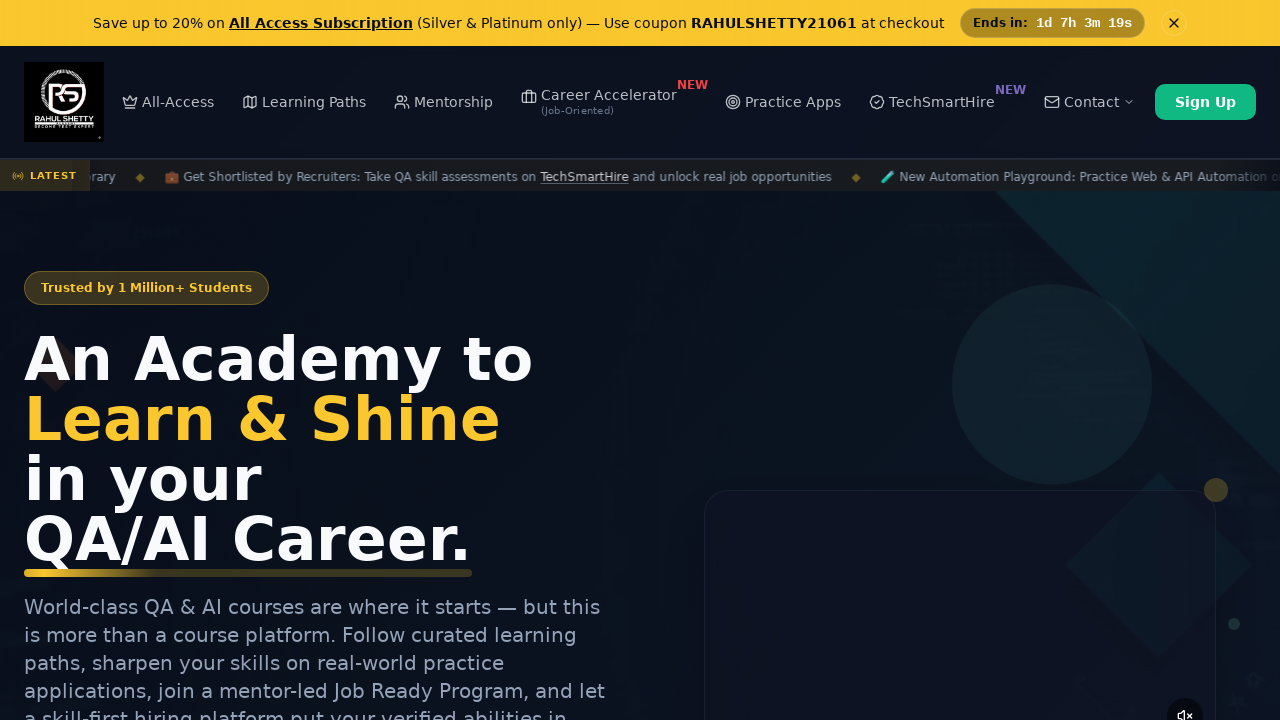

Page DOM content loaded successfully
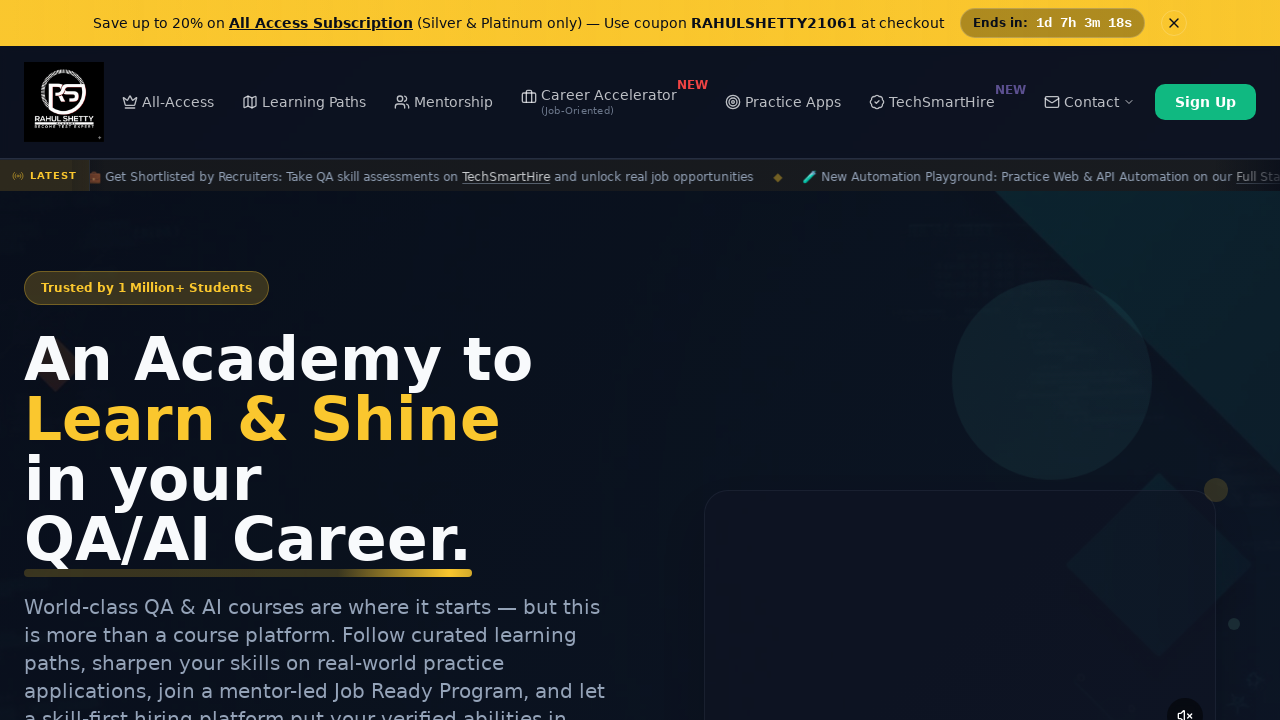

Retrieved page title: 'Rahul Shetty Academy | QA Automation, Playwright, AI Testing & Online Training'
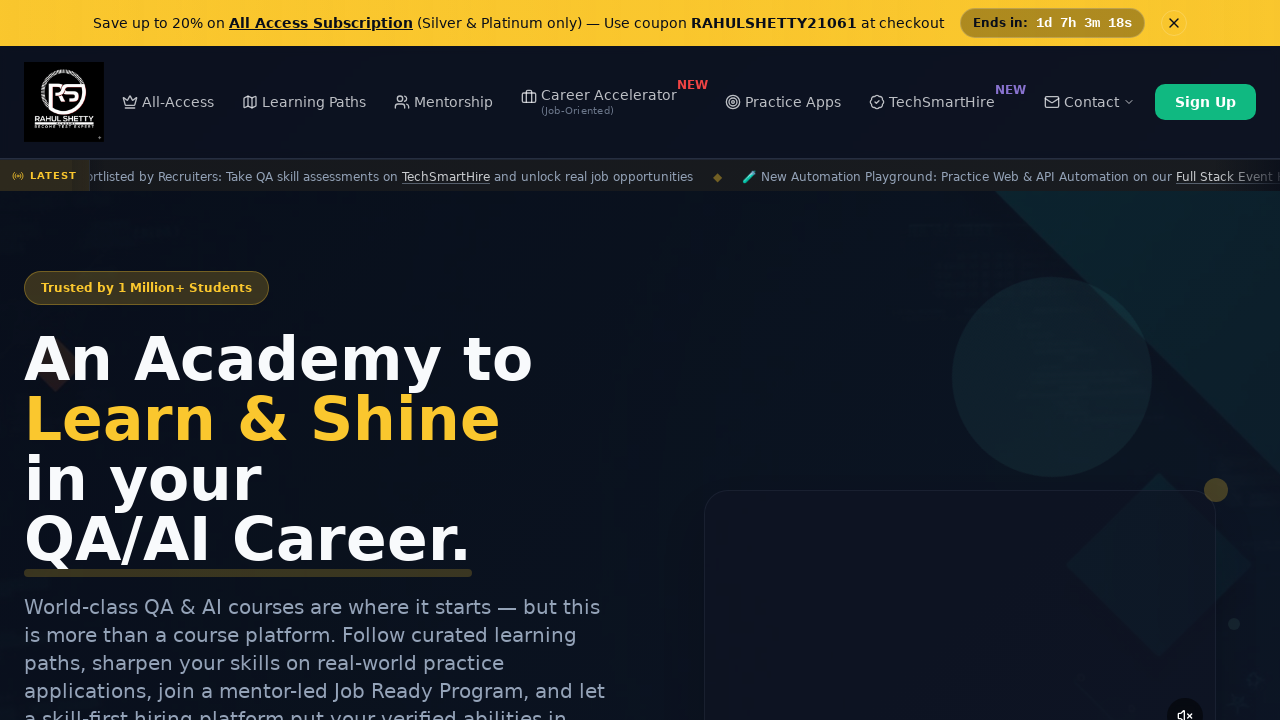

Retrieved current URL: 'https://rahulshettyacademy.com/#/index'
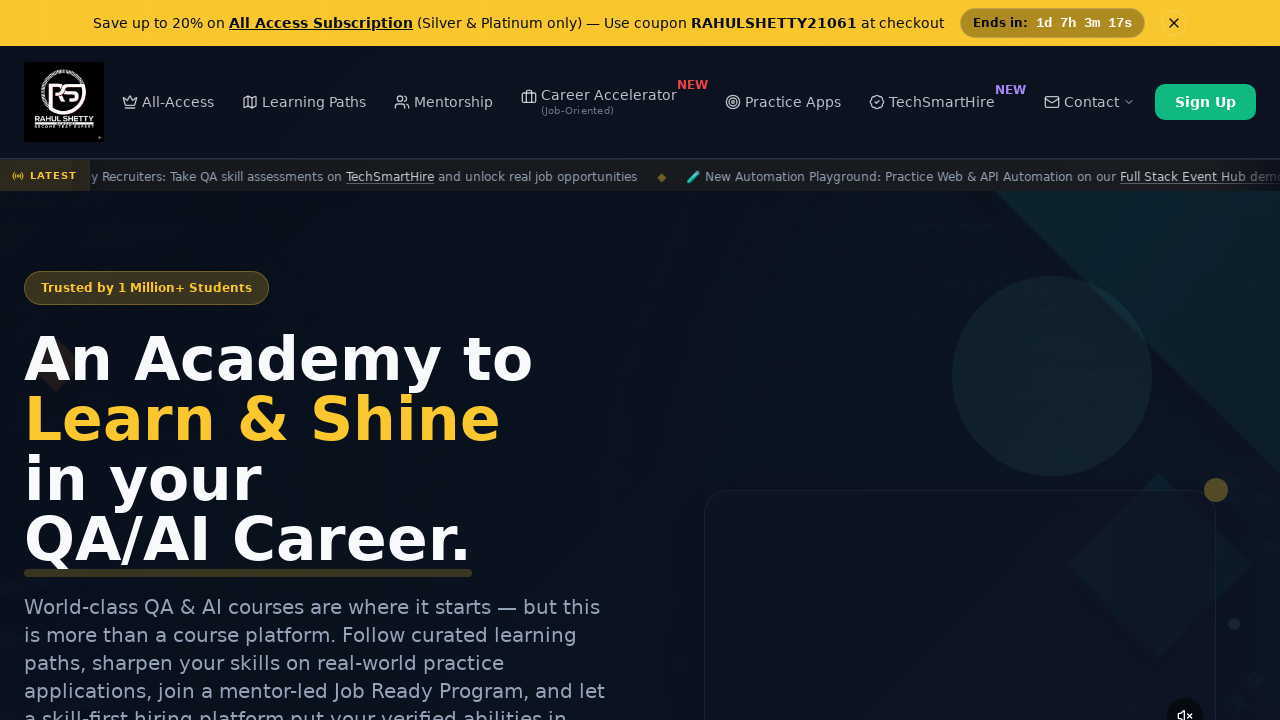

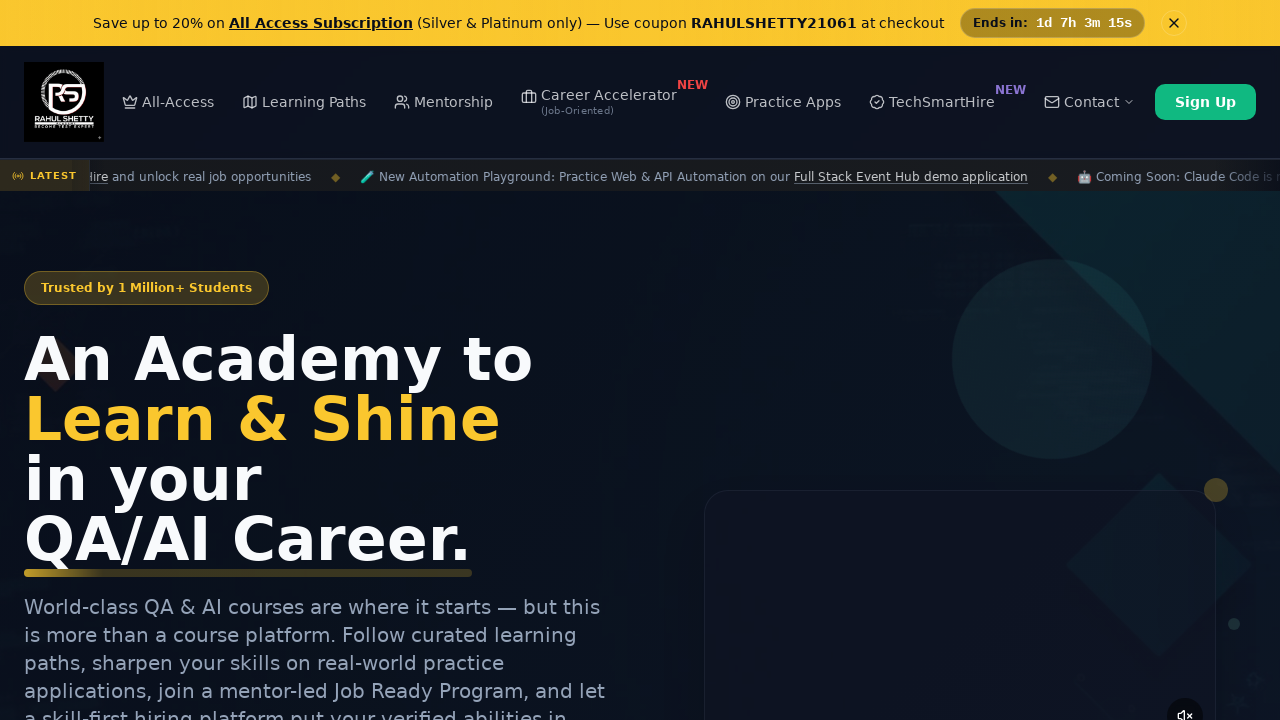